Fetches Pokemon moveset data from Smogon by navigating to a Pokemon's page, clicking the Export button, and reading the moveset from the textarea that appears.

Starting URL: https://www.smogon.com/dex/sv/pokemon/charizard/ou/

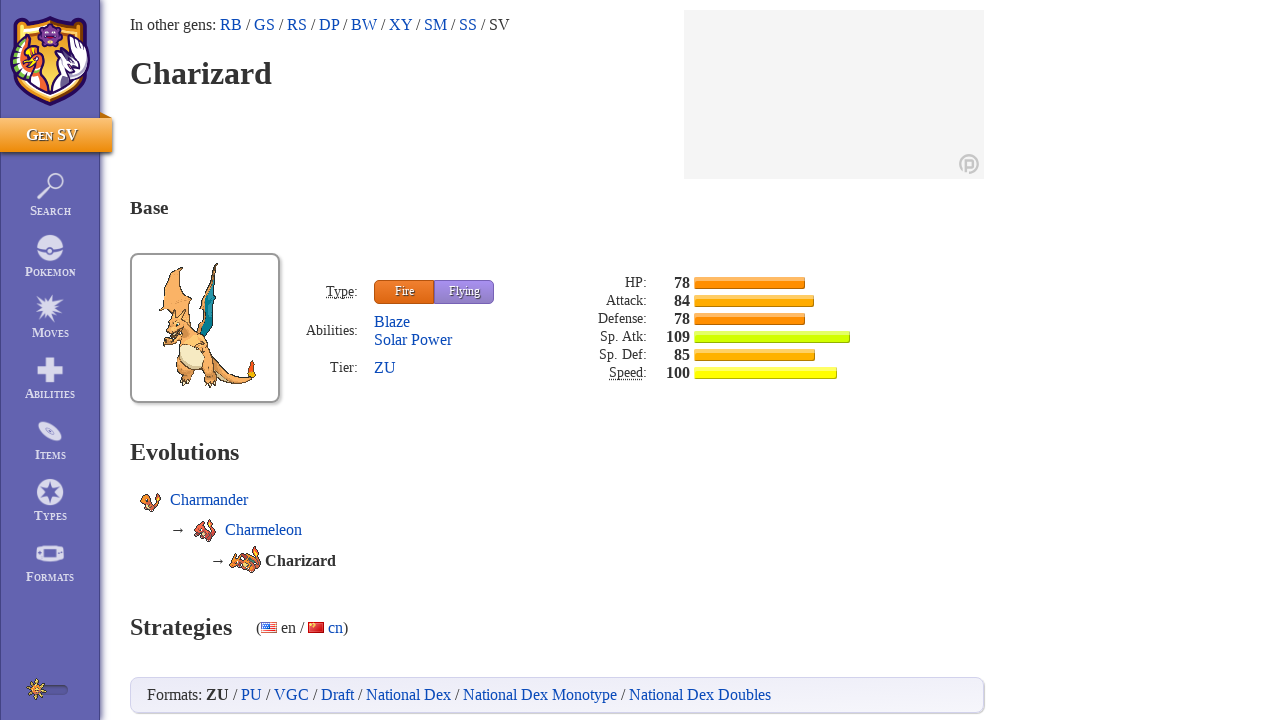

Waited for Export button to appear
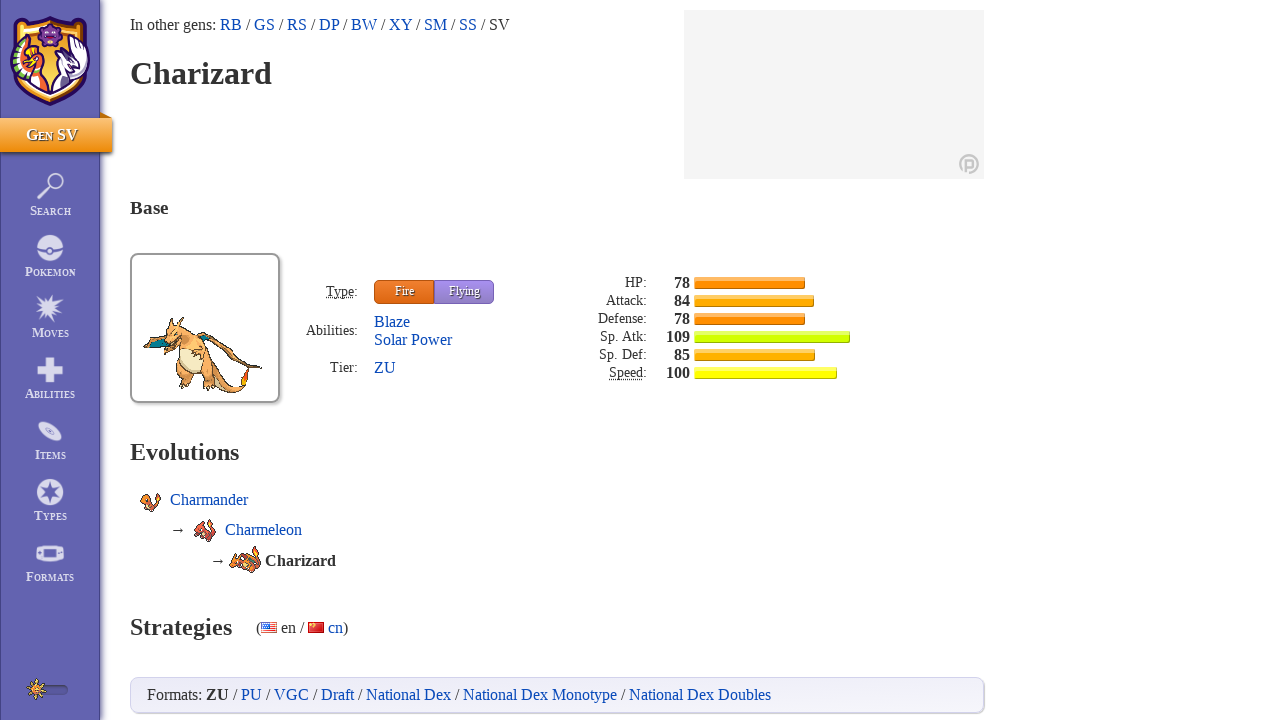

Clicked Export button at (954, 361) on .ExportButton
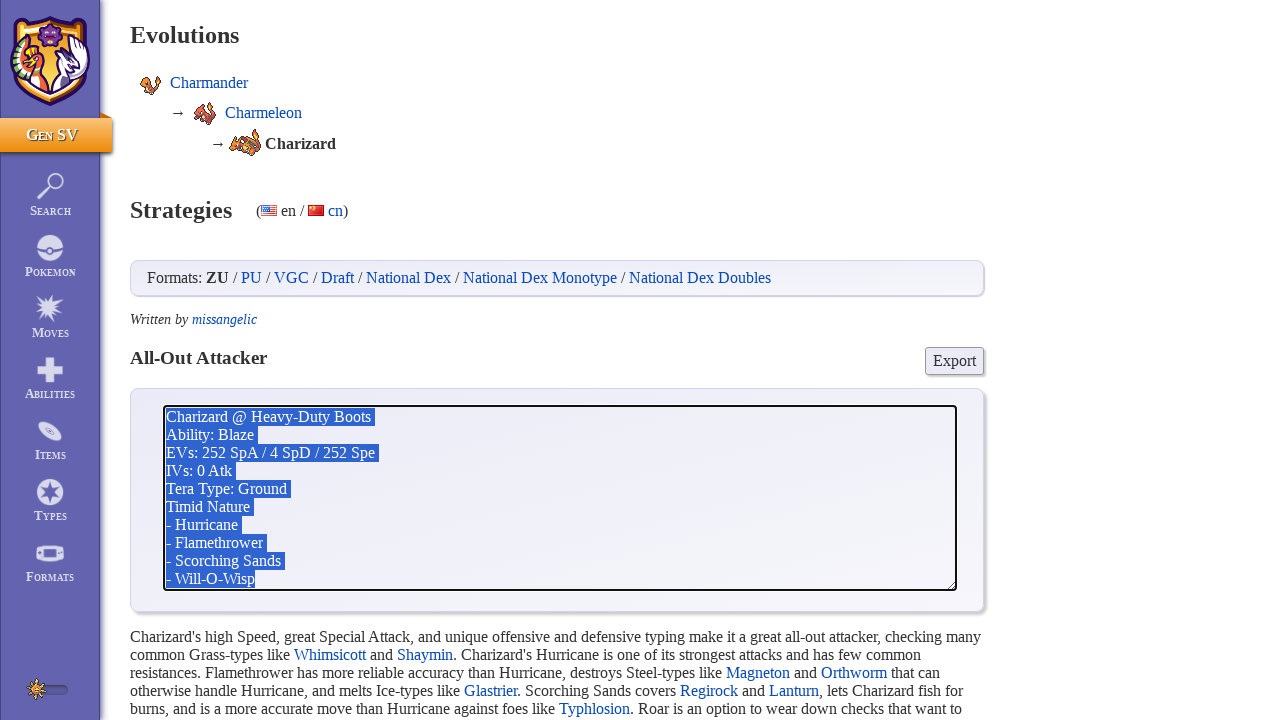

Waited for moveset textarea to appear
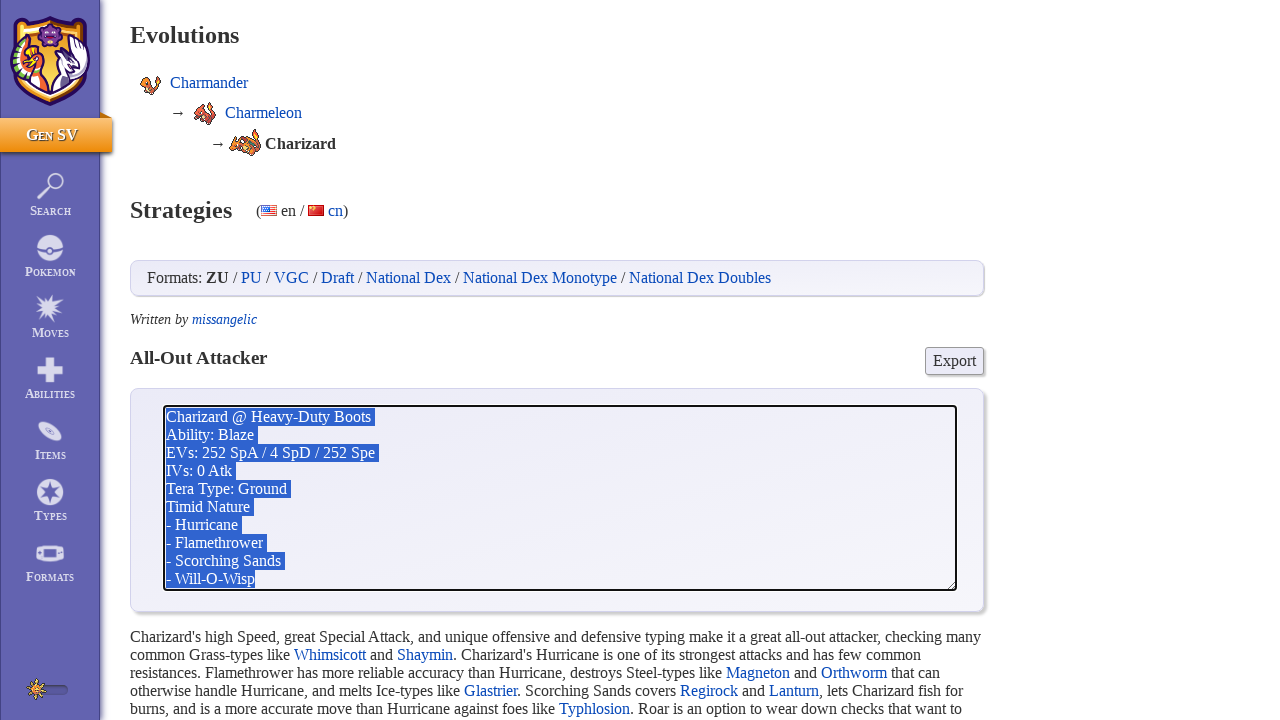

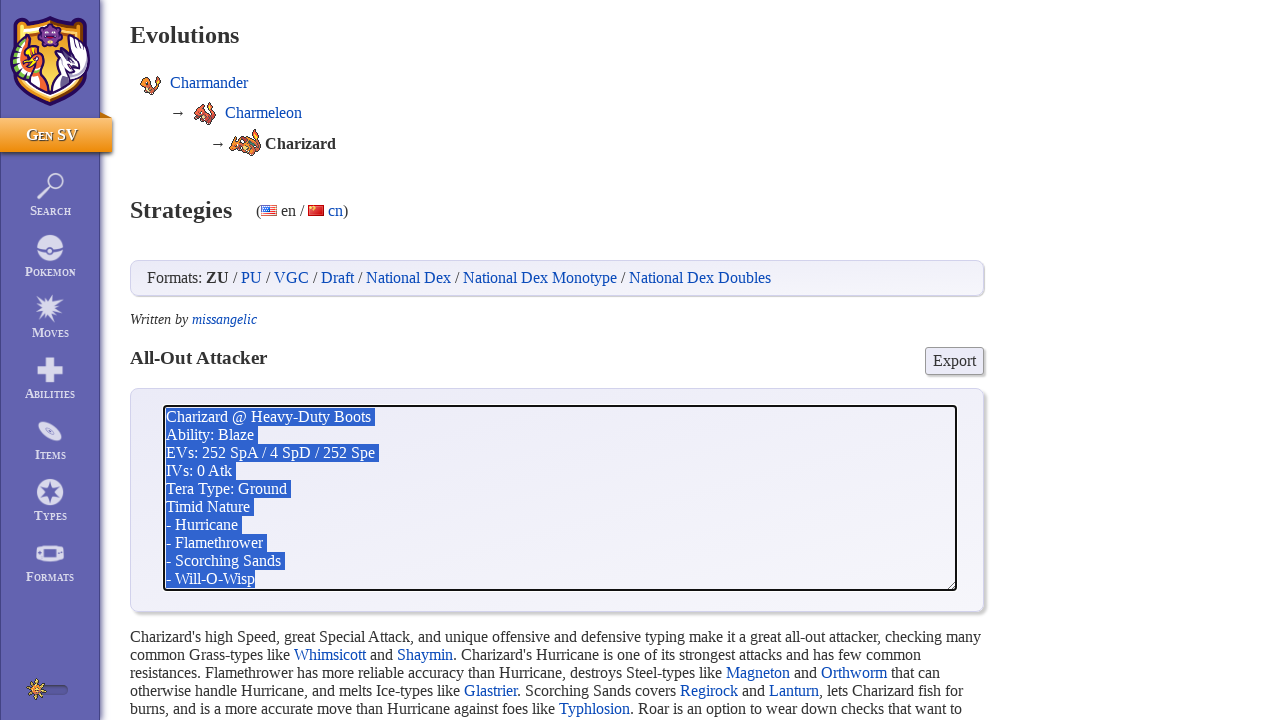